Validates that the card title h2 element contains "Jared Webber"

Starting URL: https://jaredwebber.dev

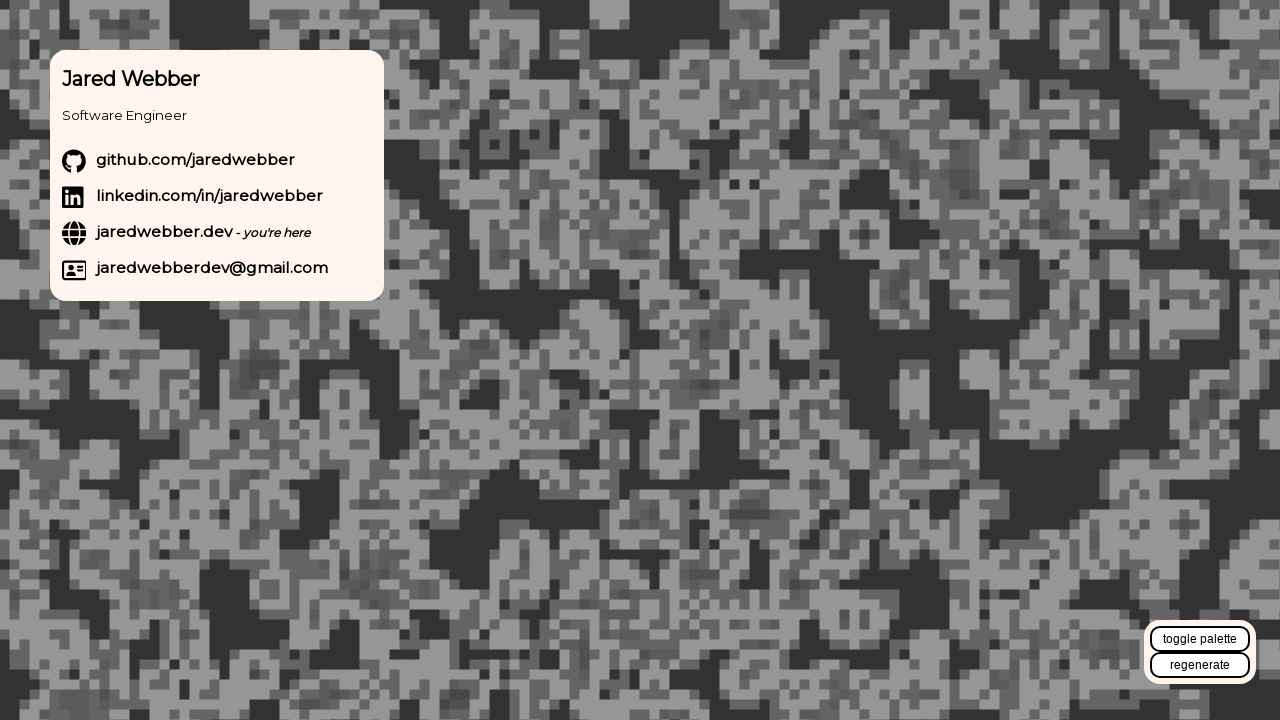

Navigated to https://jaredwebber.dev
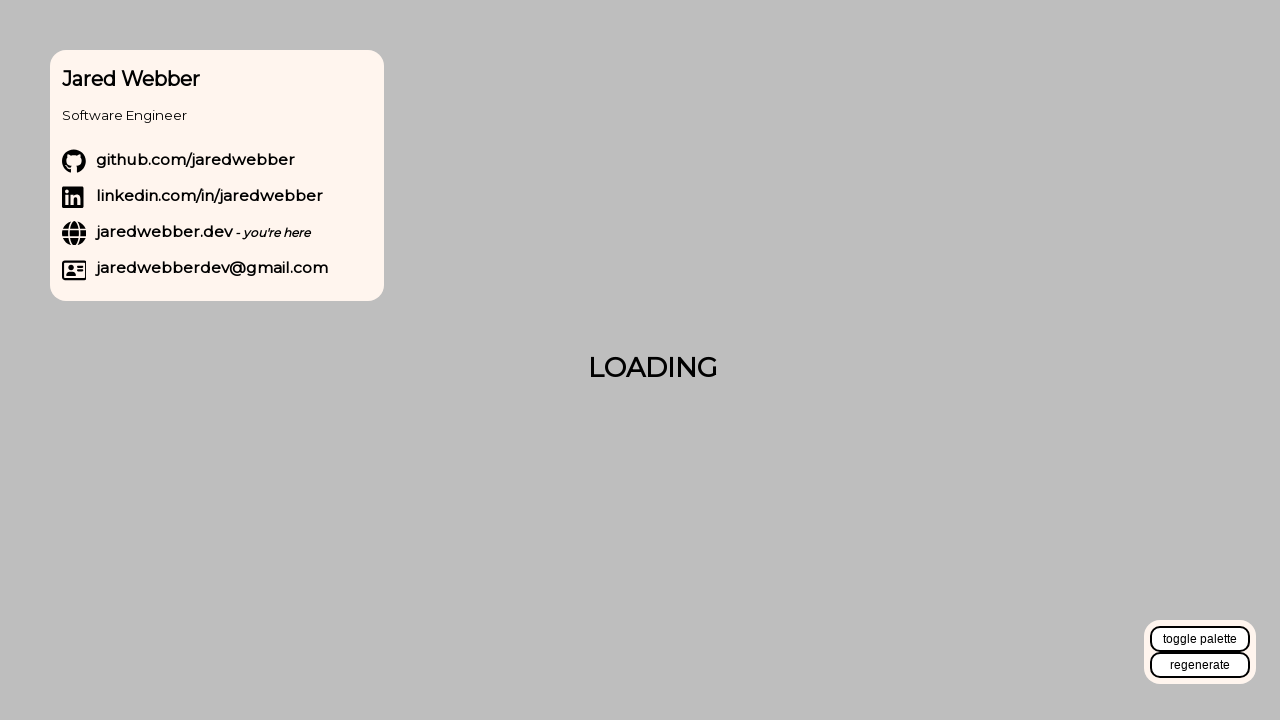

Located first h2 element for card title
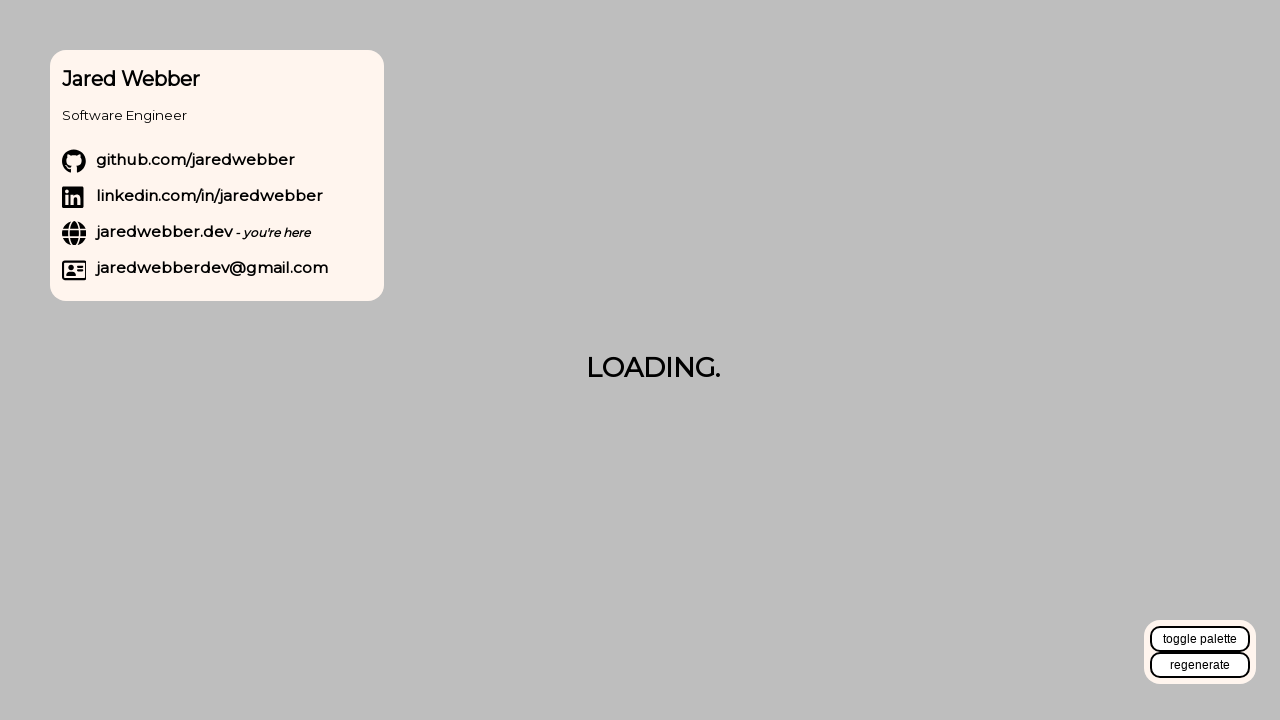

Asserted that card title h2 element contains 'Jared Webber'
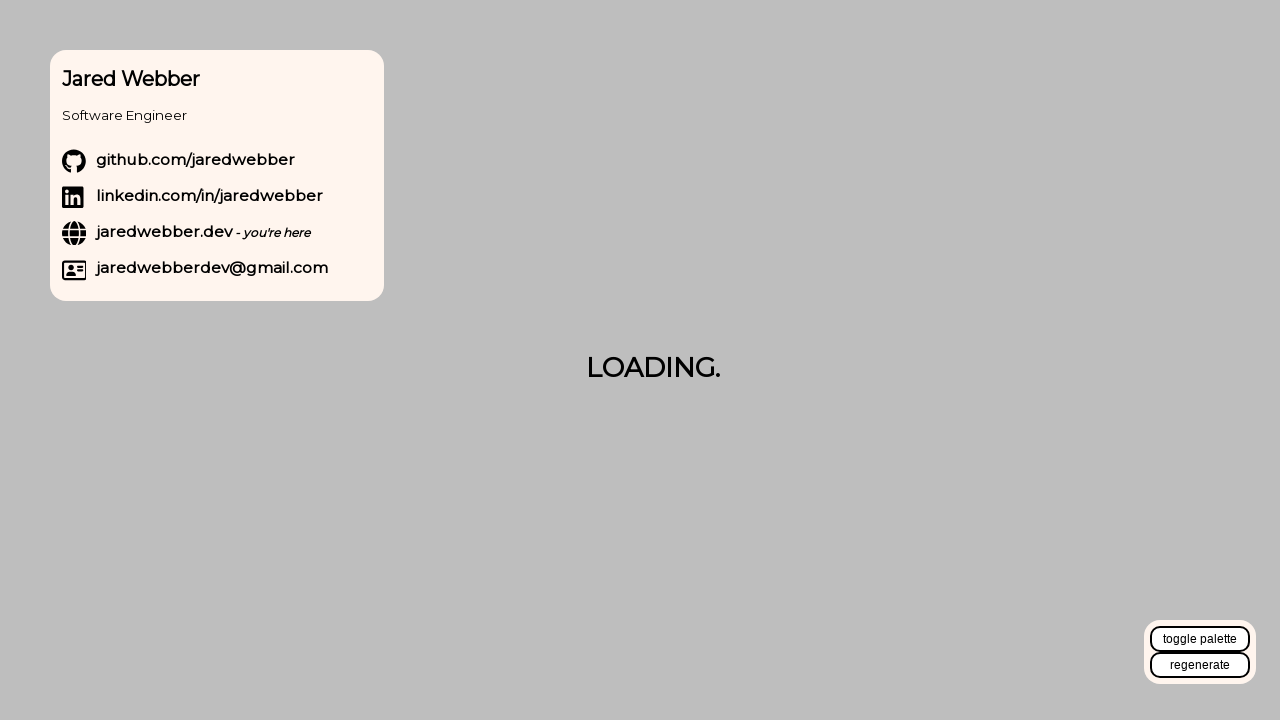

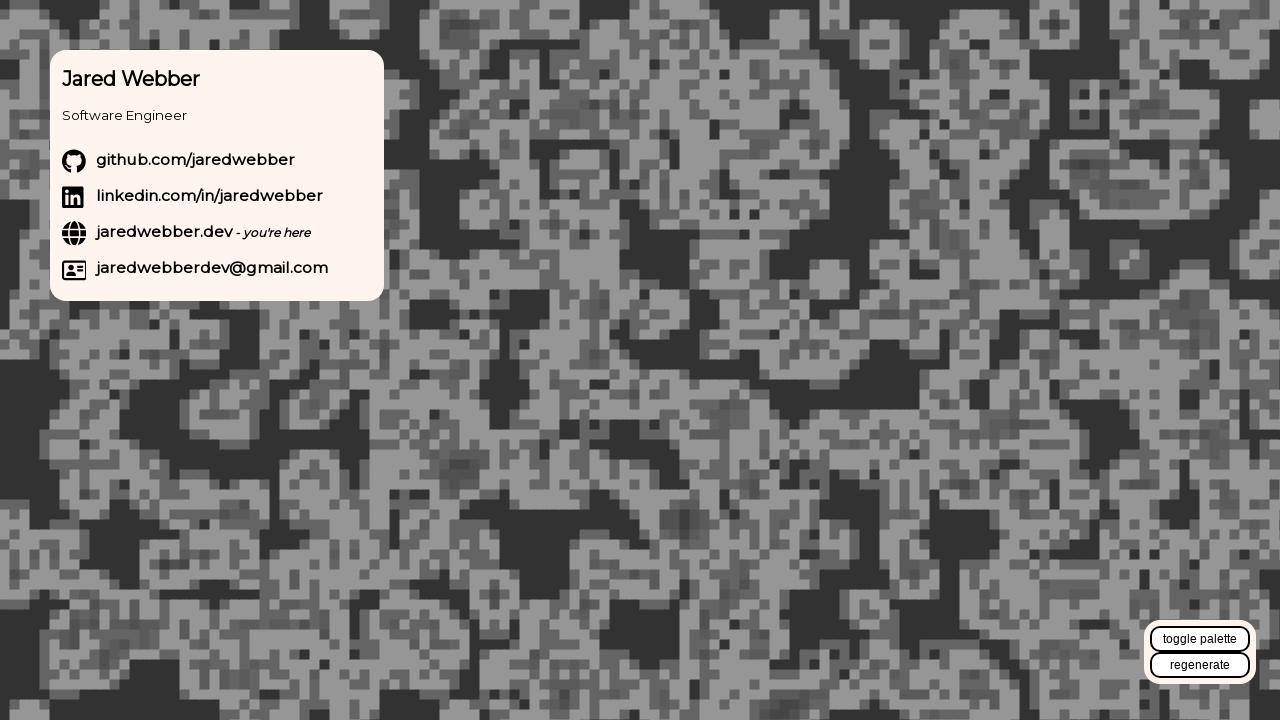